Tests that todo data persists after page reload.

Starting URL: https://demo.playwright.dev/todomvc

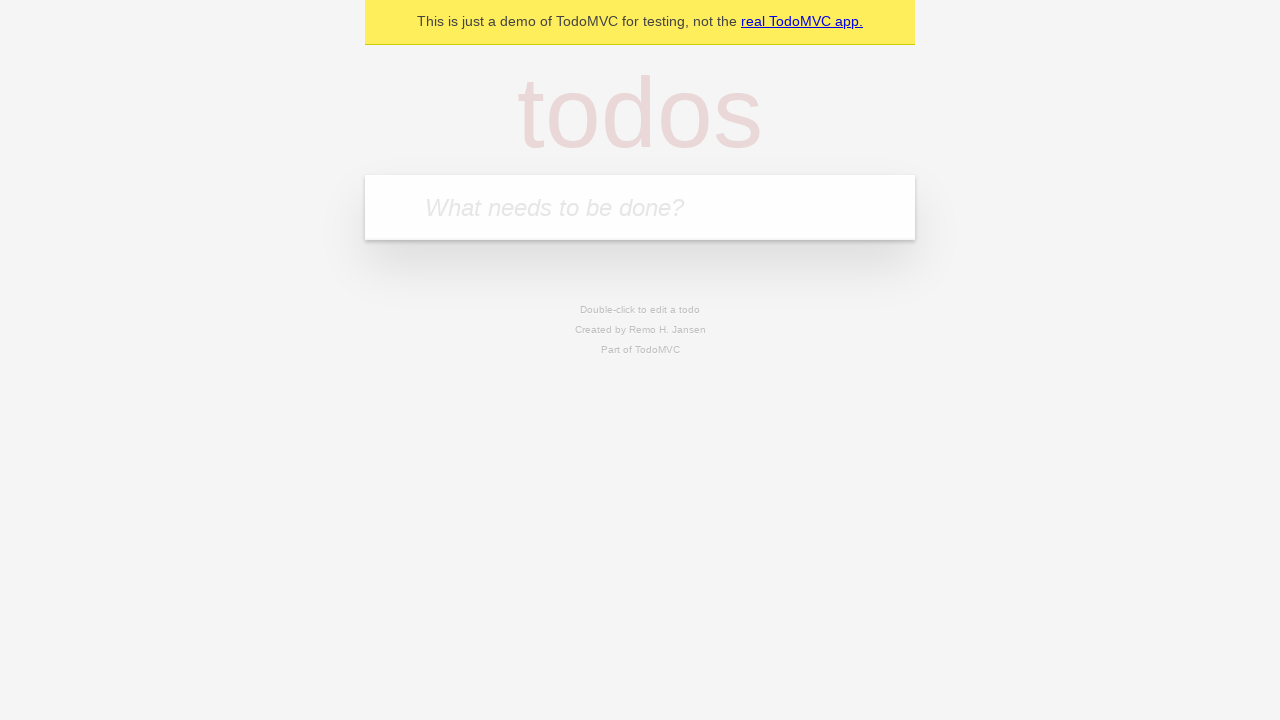

Filled todo input with 'buy some cheese' on internal:attr=[placeholder="What needs to be done?"i]
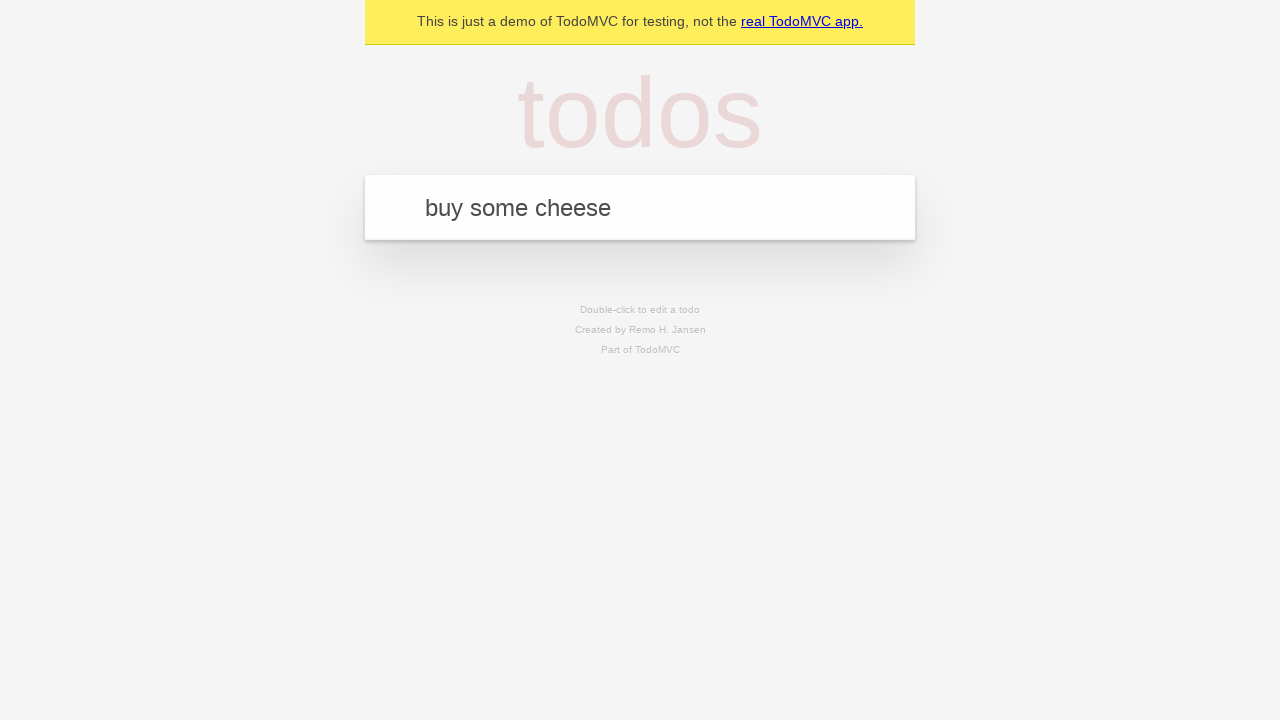

Pressed Enter to add first todo item on internal:attr=[placeholder="What needs to be done?"i]
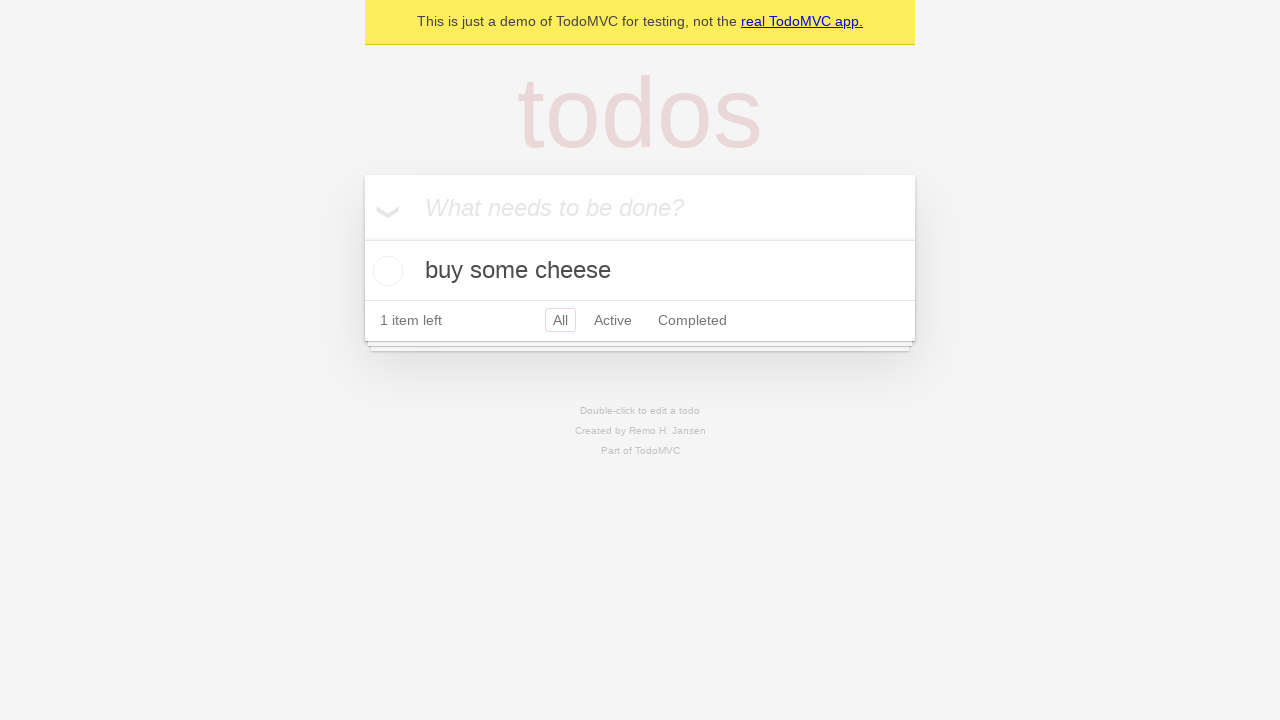

Filled todo input with 'feed the cat' on internal:attr=[placeholder="What needs to be done?"i]
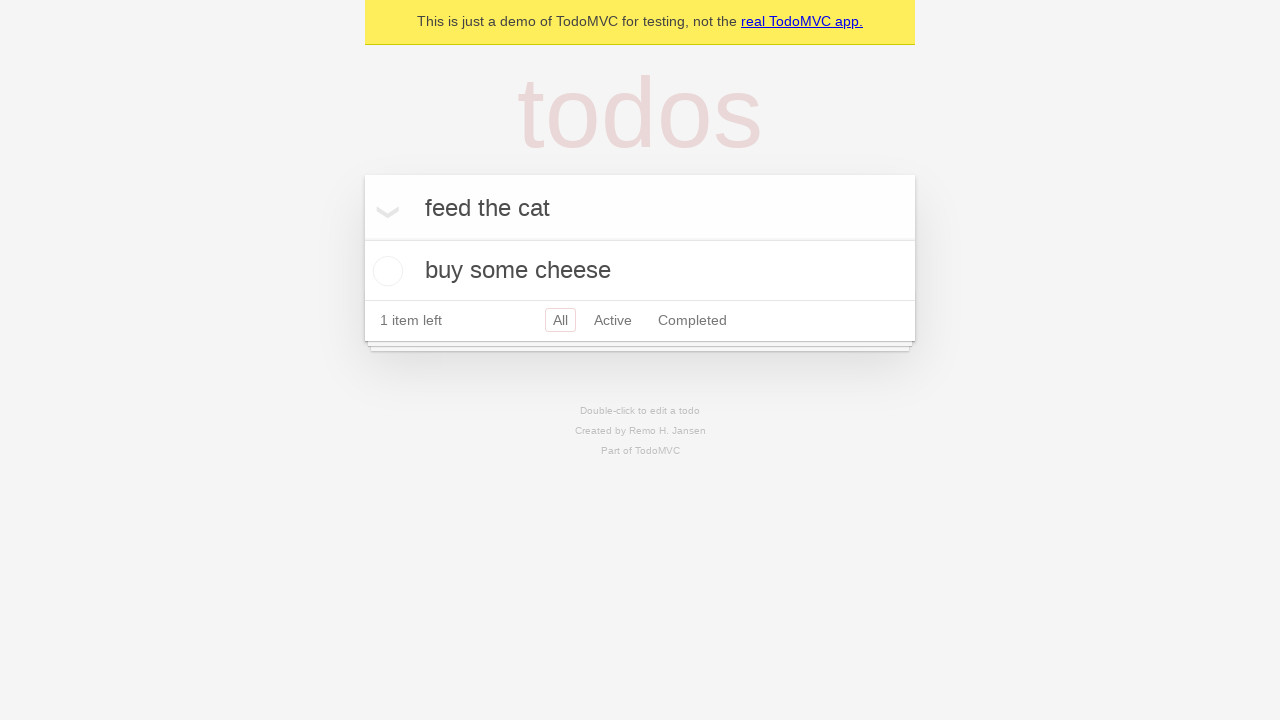

Pressed Enter to add second todo item on internal:attr=[placeholder="What needs to be done?"i]
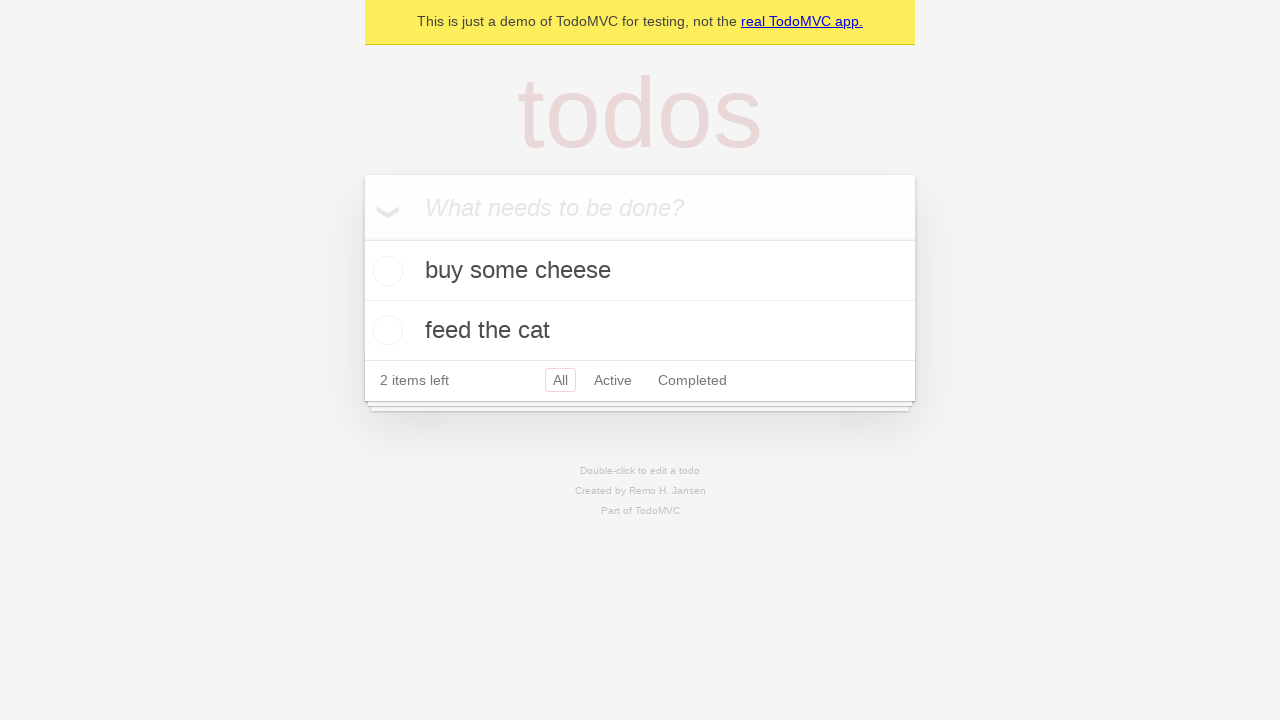

Waited for 2 todo items to be present in DOM
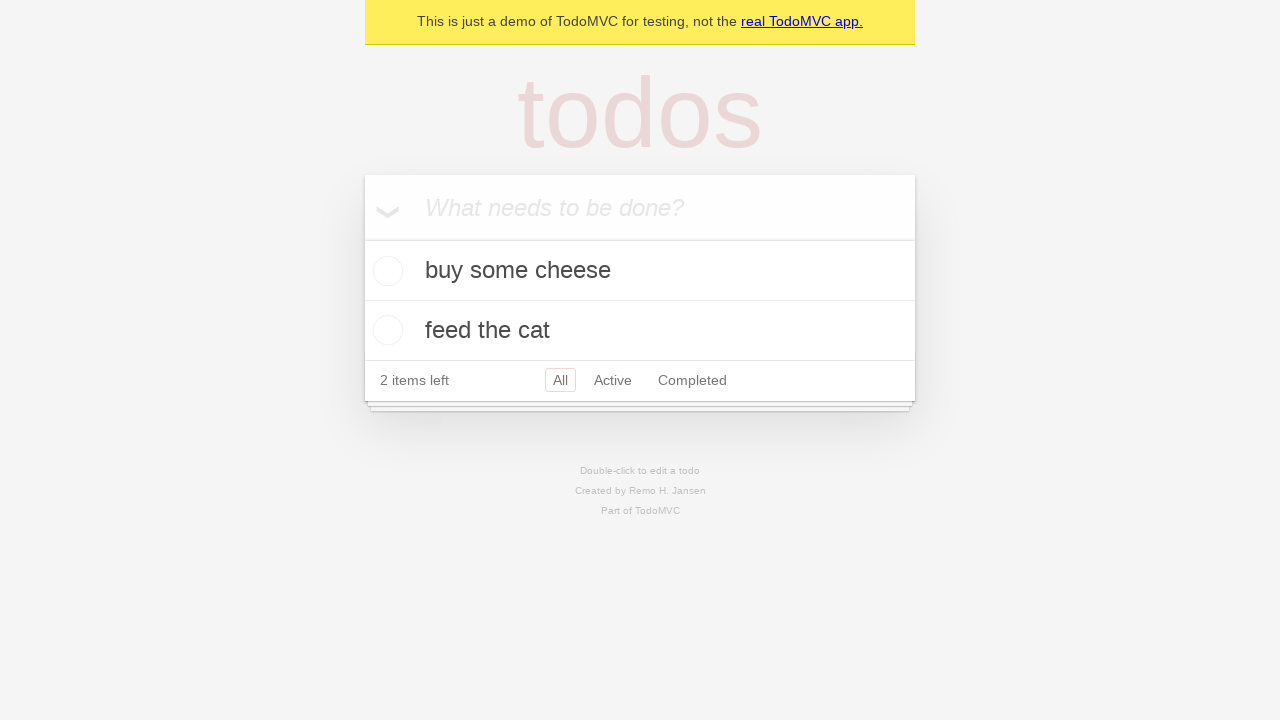

Located all todo items
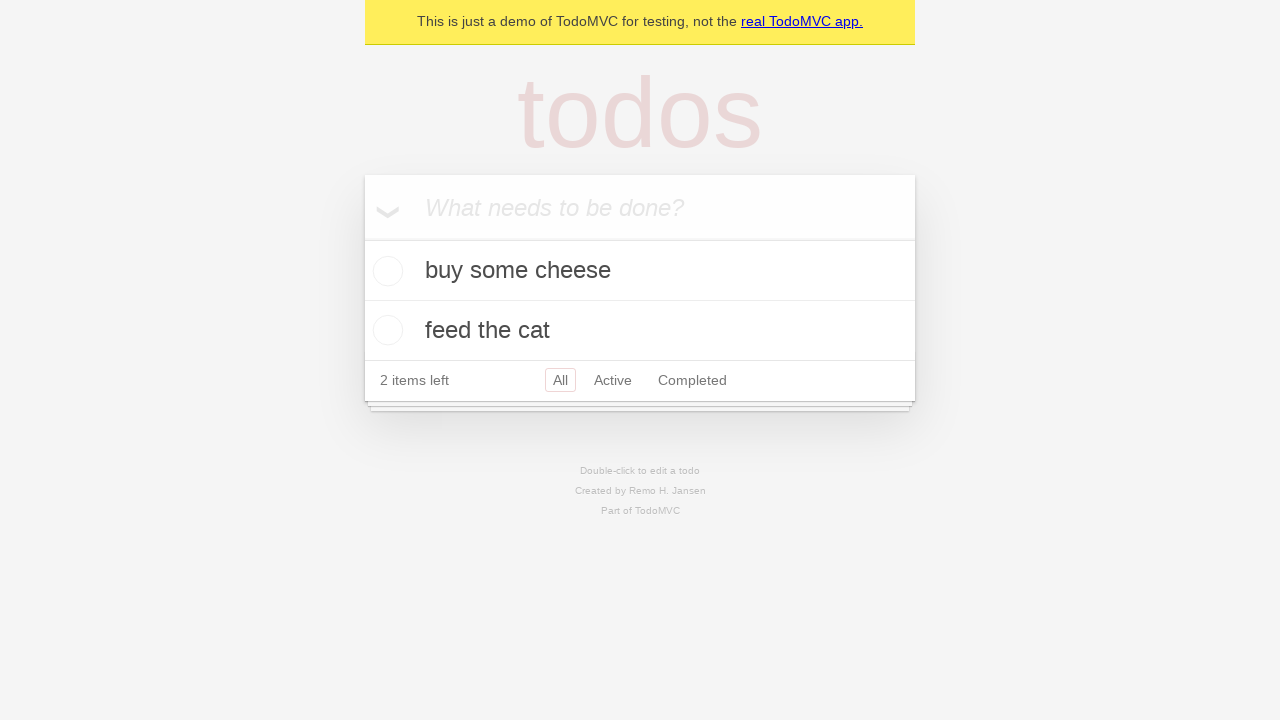

Located checkbox for first todo item
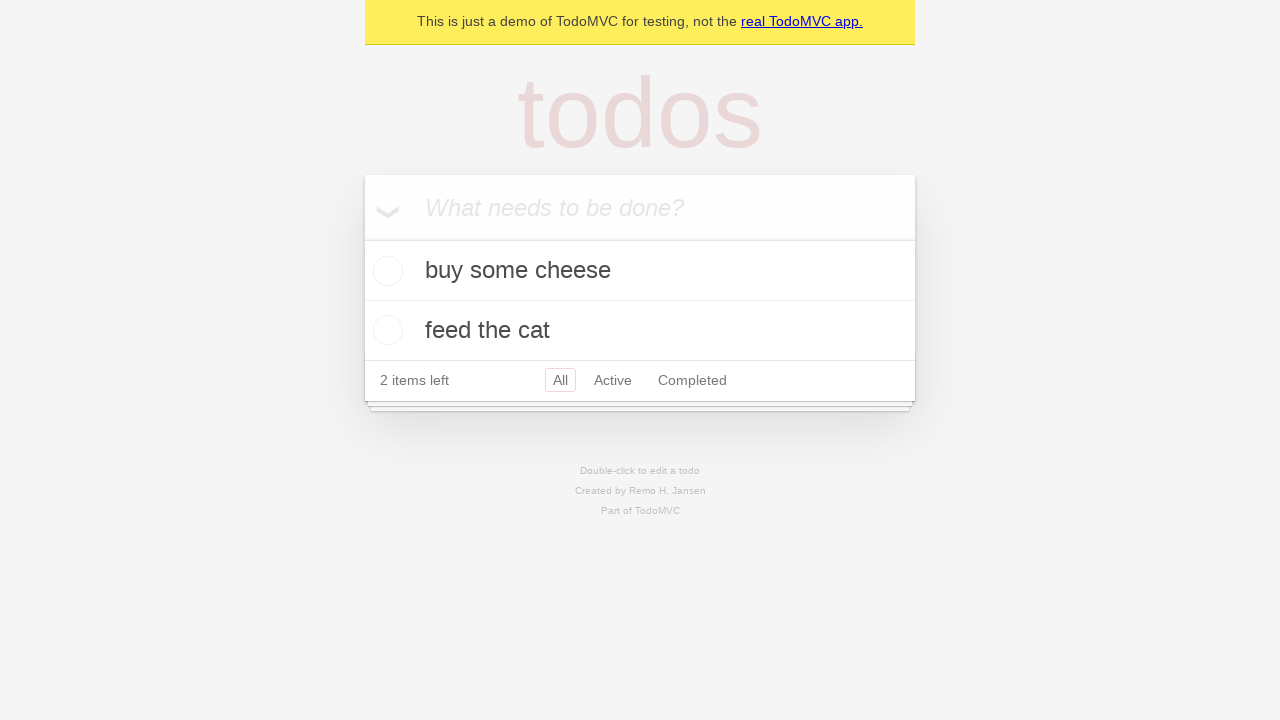

Checked the first todo item at (385, 271) on internal:testid=[data-testid="todo-item"s] >> nth=0 >> internal:role=checkbox
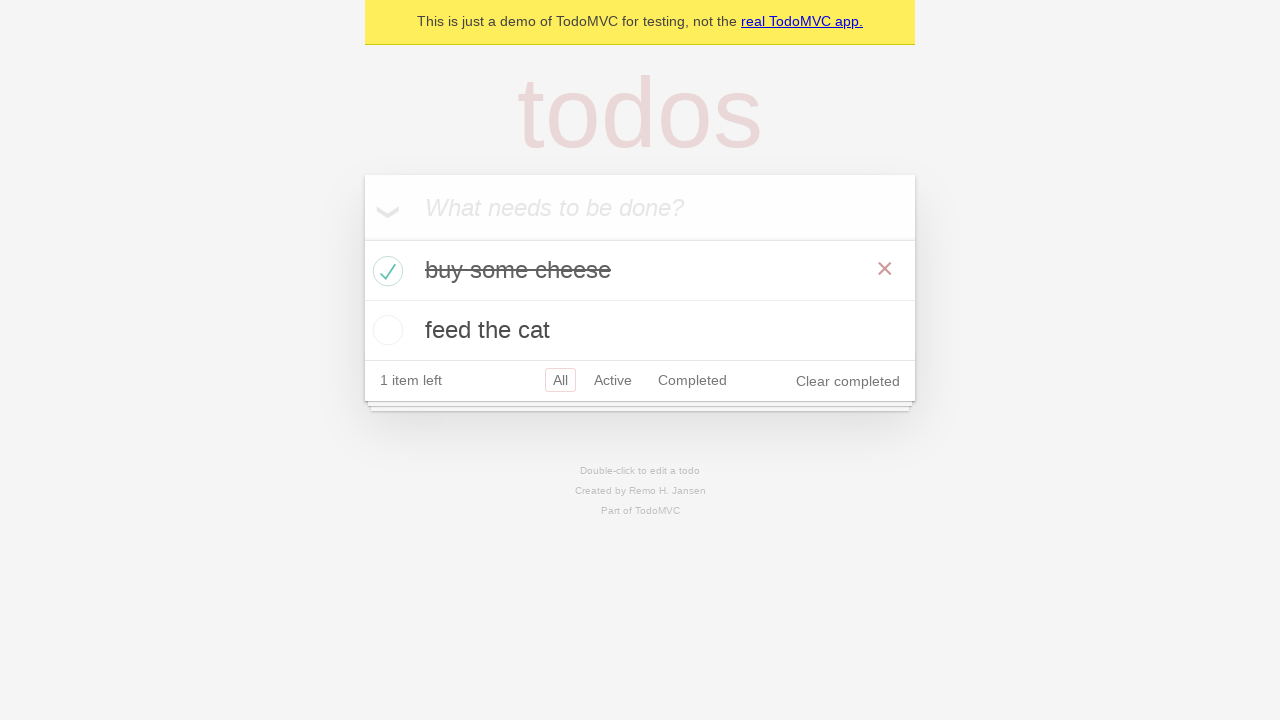

Reloaded the page to test data persistence
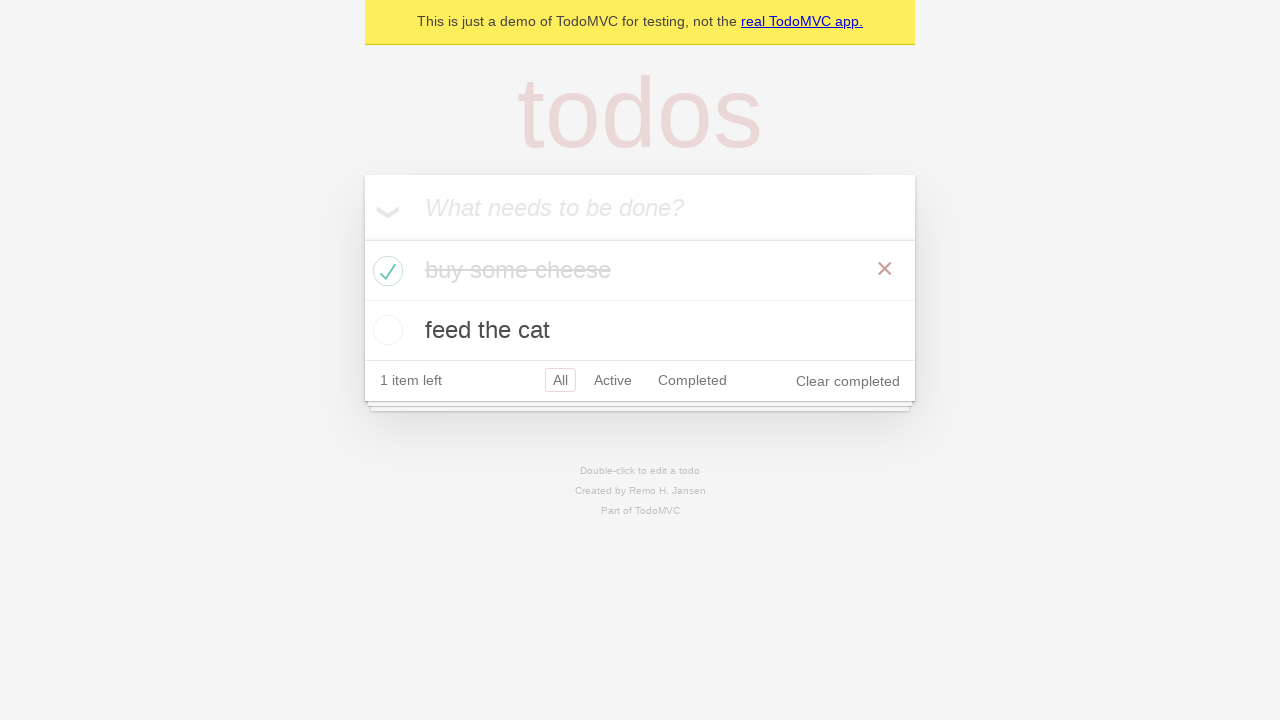

Waited for todo items to load after page reload
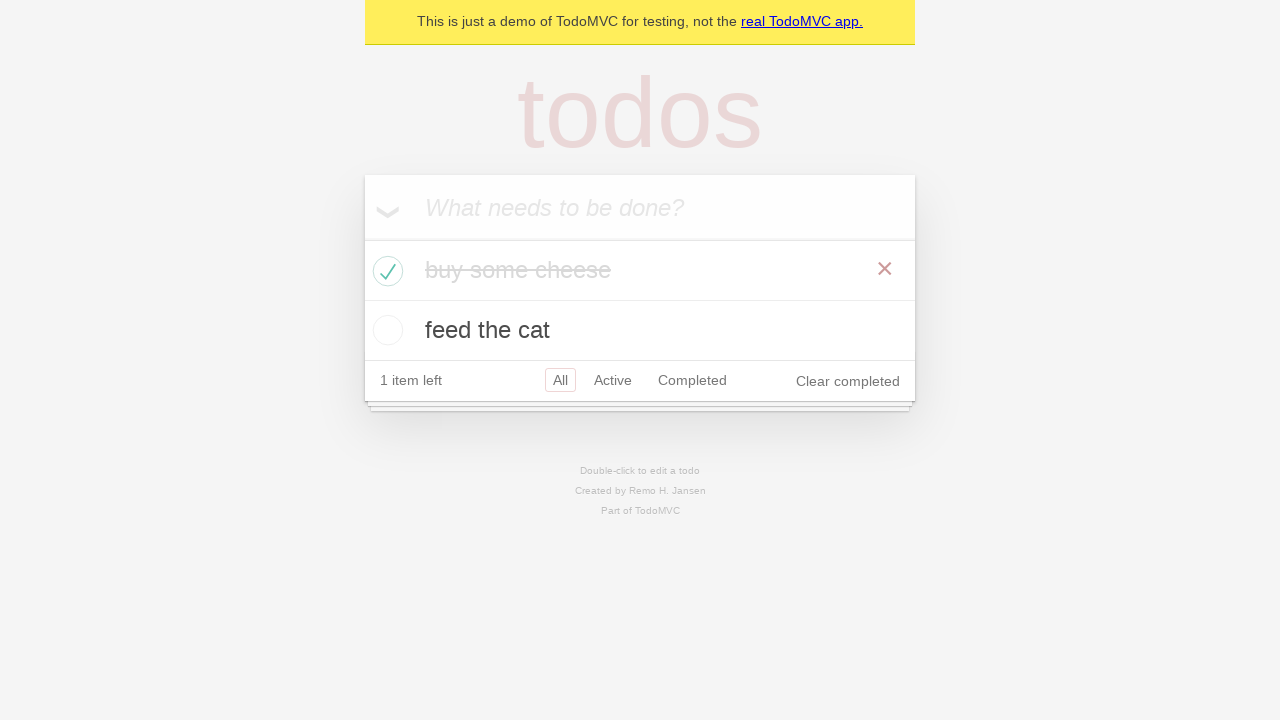

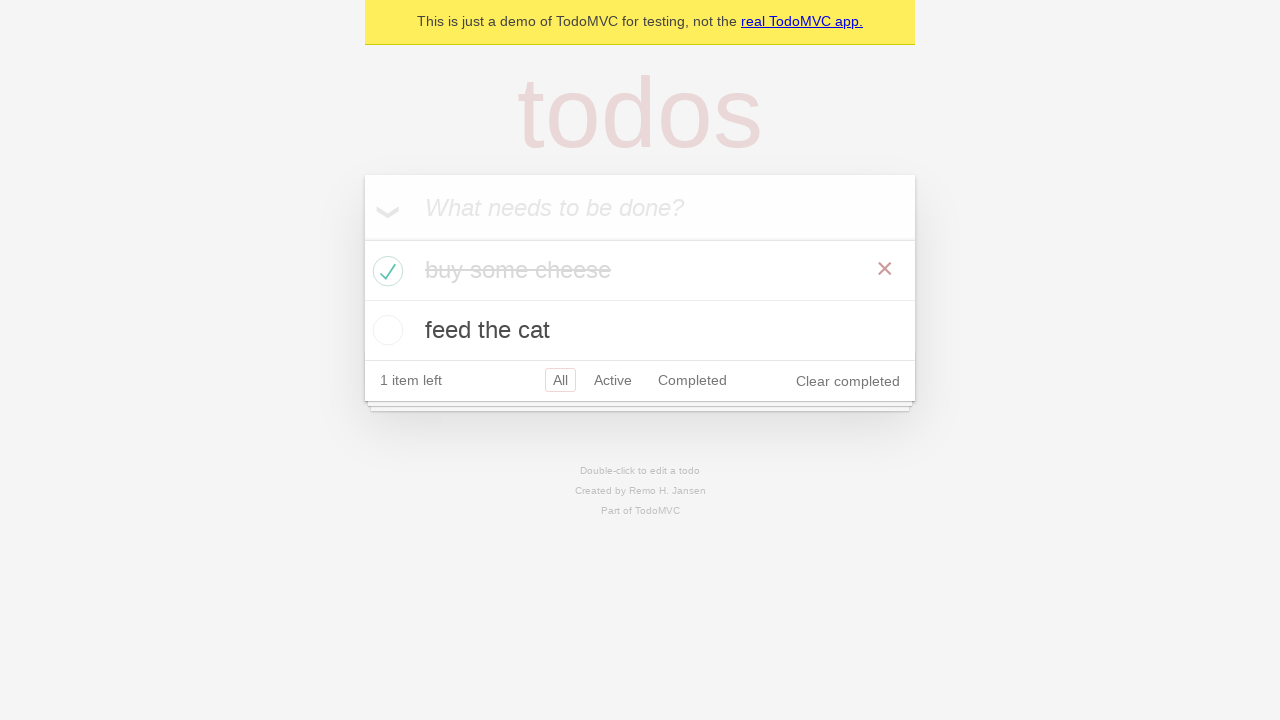